Tests disabled toggle switches by attempting to enable and click them using JavaScript execution

Starting URL: https://demoapps.qspiders.com/ui/toggle/disabled?sublist=1

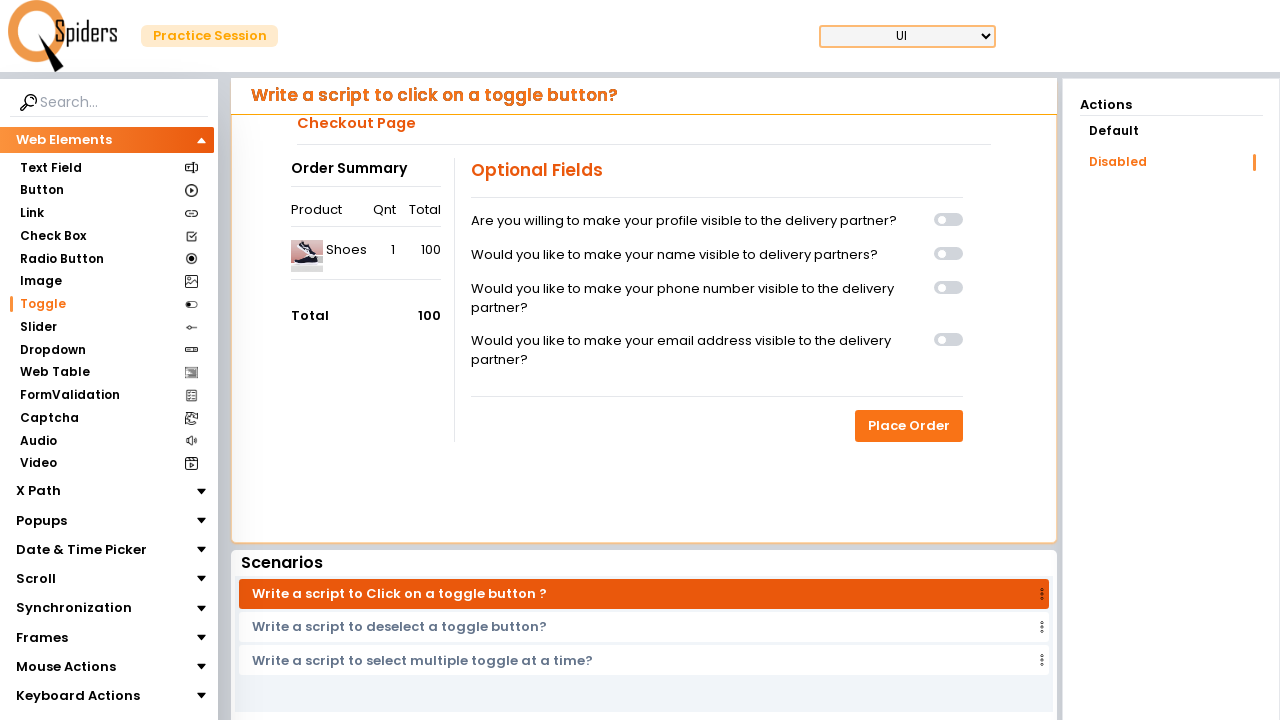

Reloaded the page to start fresh
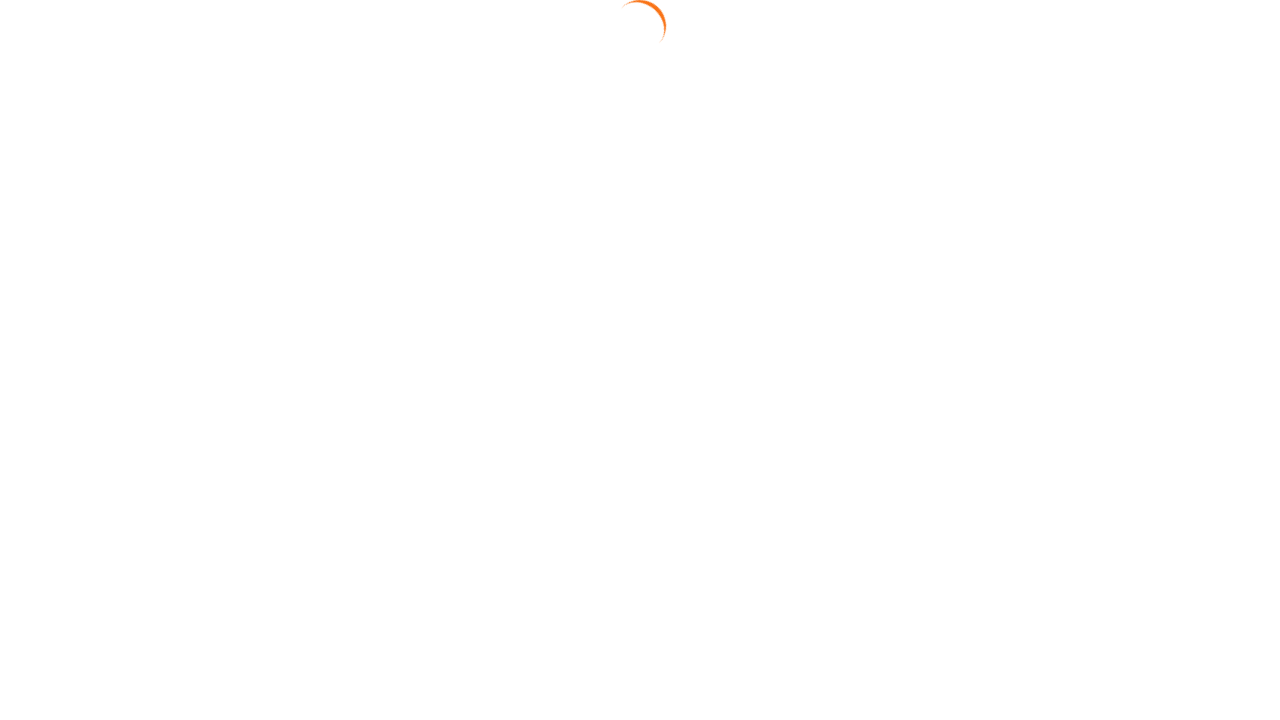

Located all disabled toggle switch elements
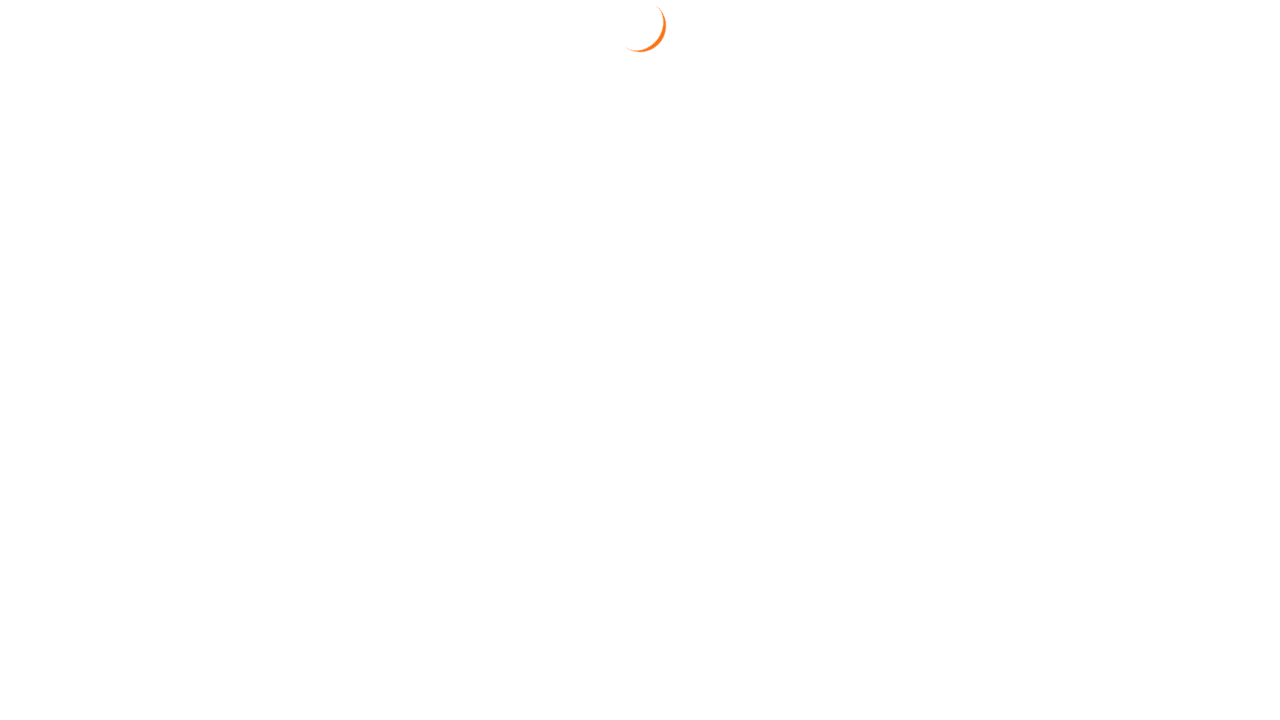

Found 4 disabled toggle switches
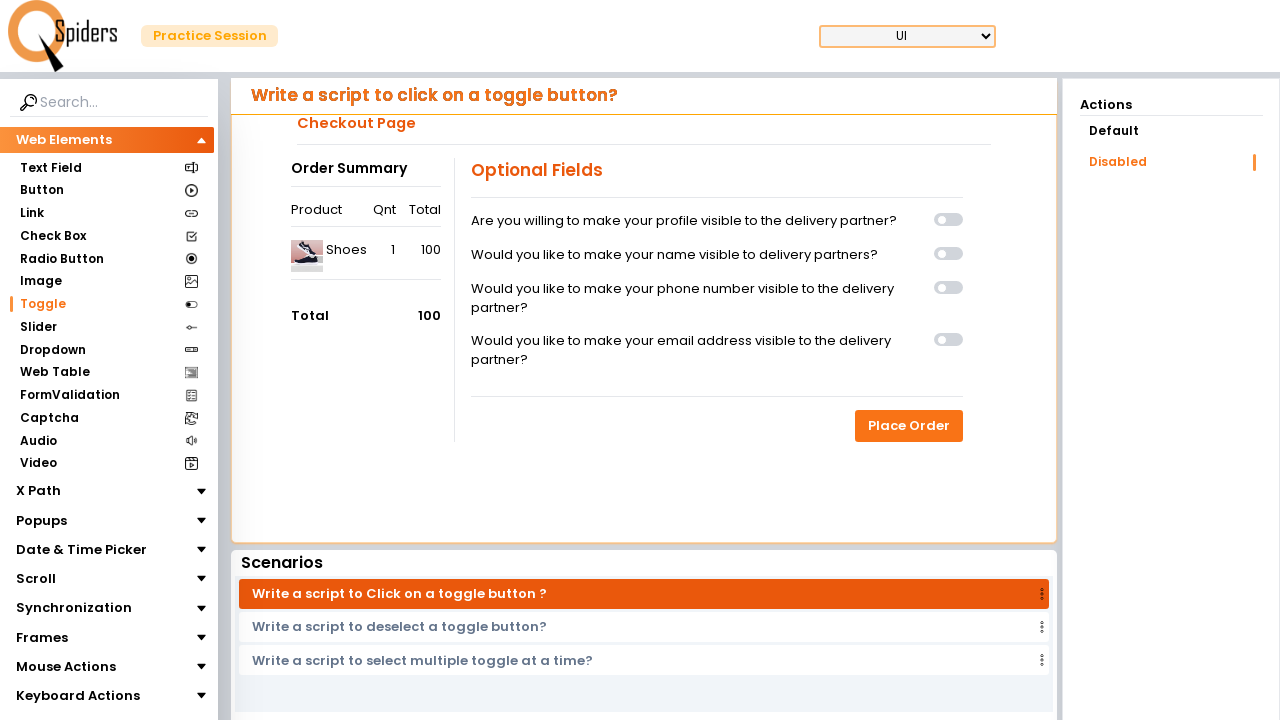

Removed disabled attribute from toggle 1 using JavaScript
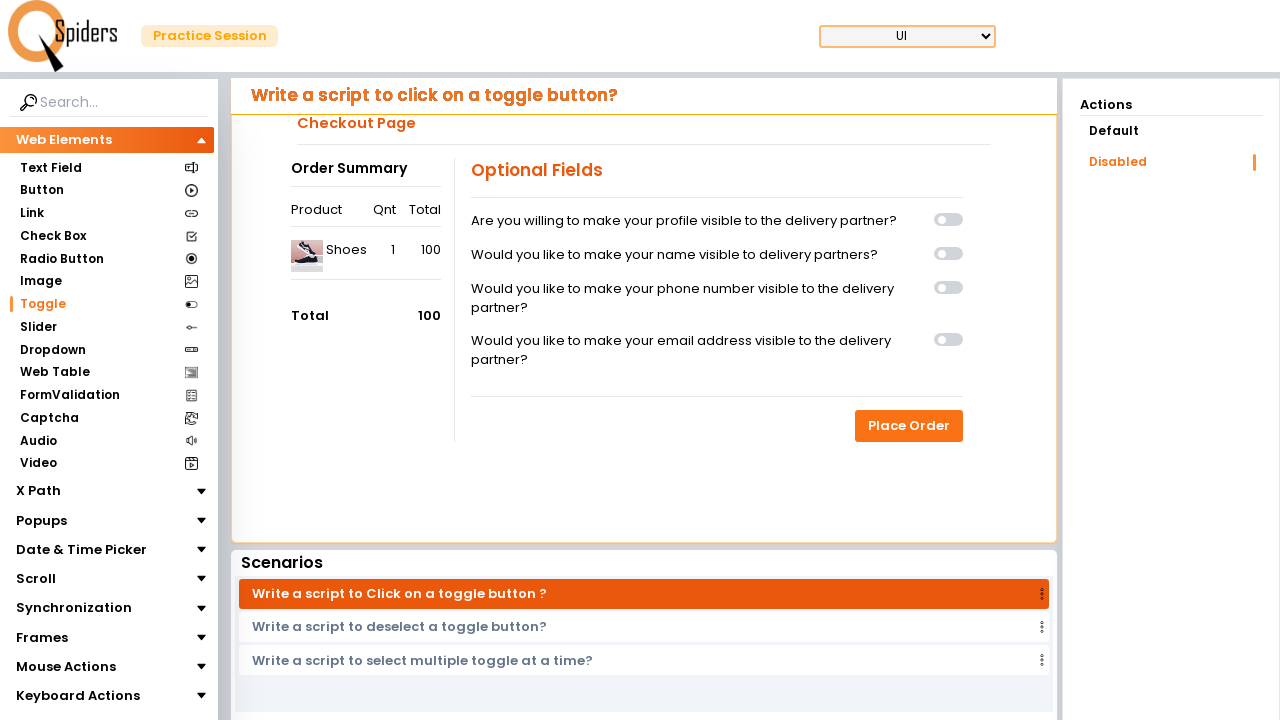

Clicked toggle 1 using JavaScript
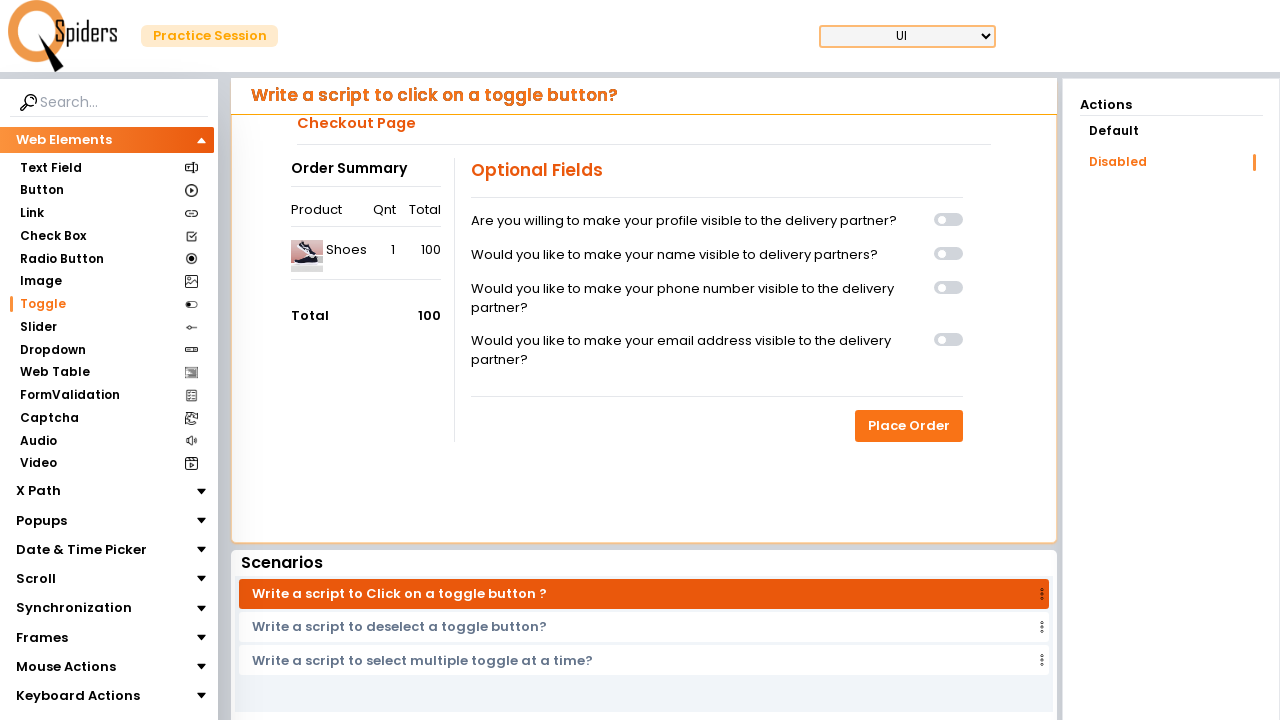

Waited 1 second for toggle 1 to process
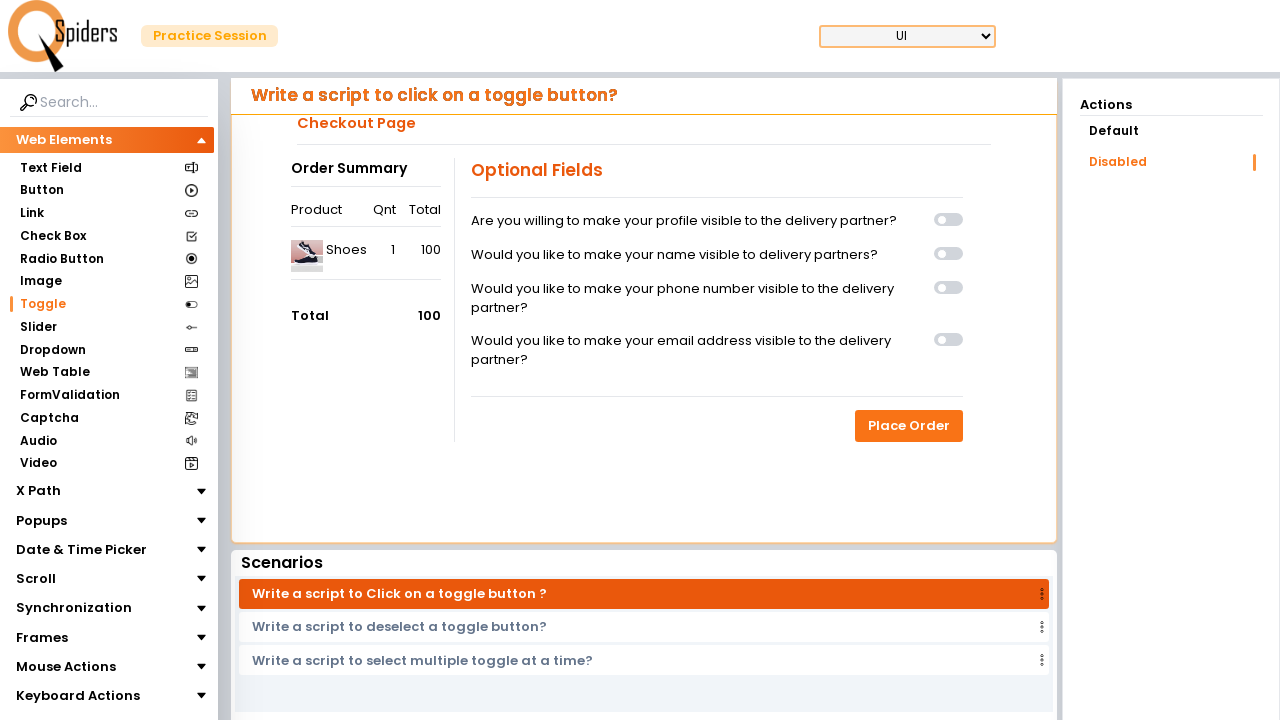

Removed disabled attribute from toggle 2 using JavaScript
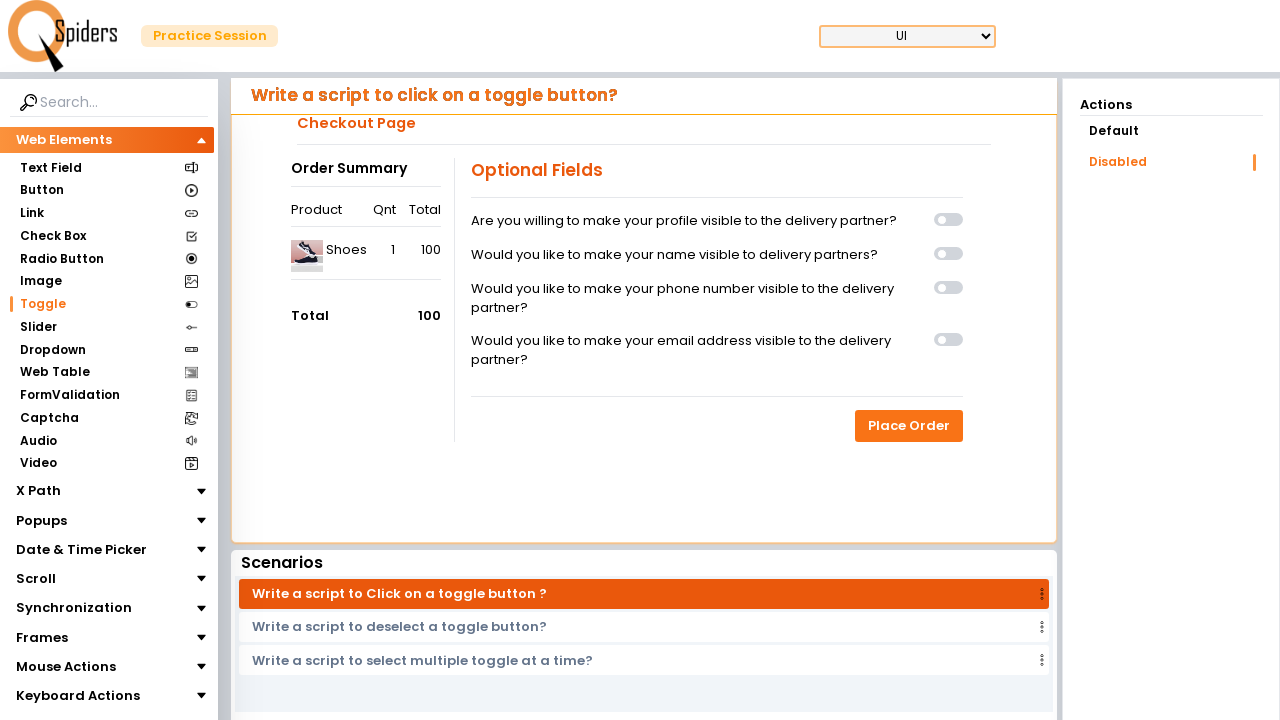

Clicked toggle 2 using JavaScript
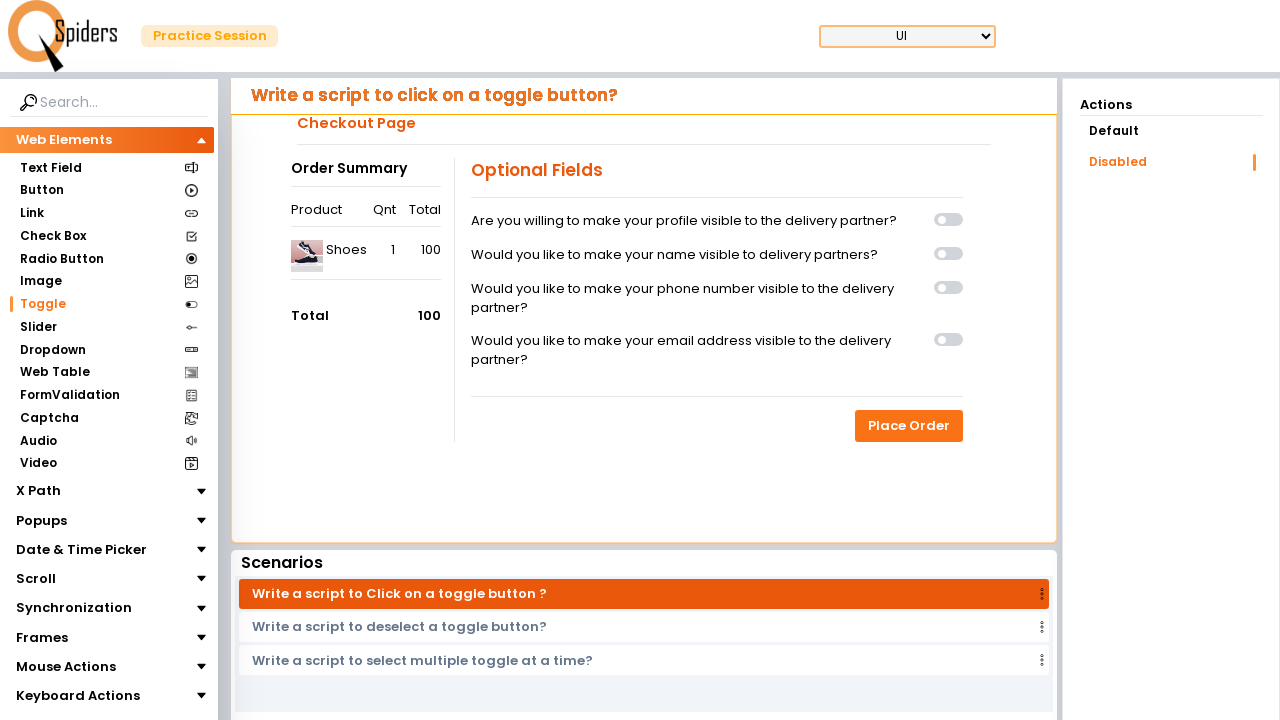

Waited 1 second for toggle 2 to process
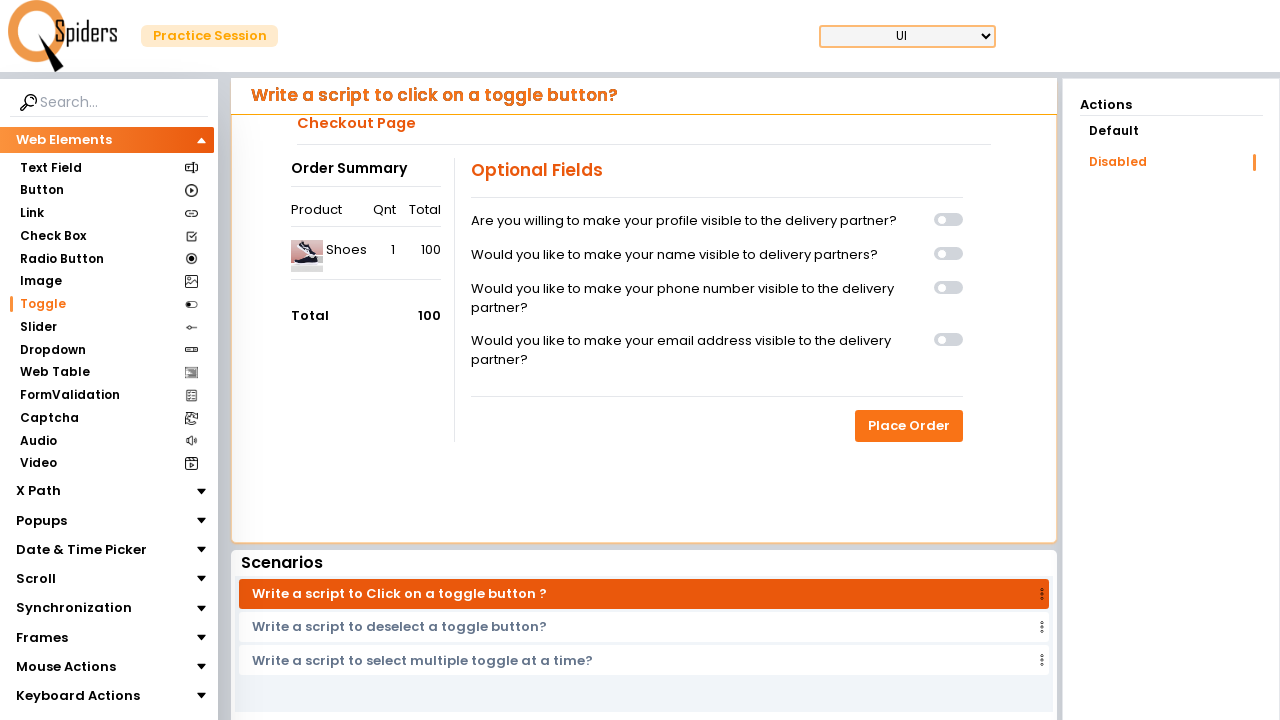

Removed disabled attribute from toggle 3 using JavaScript
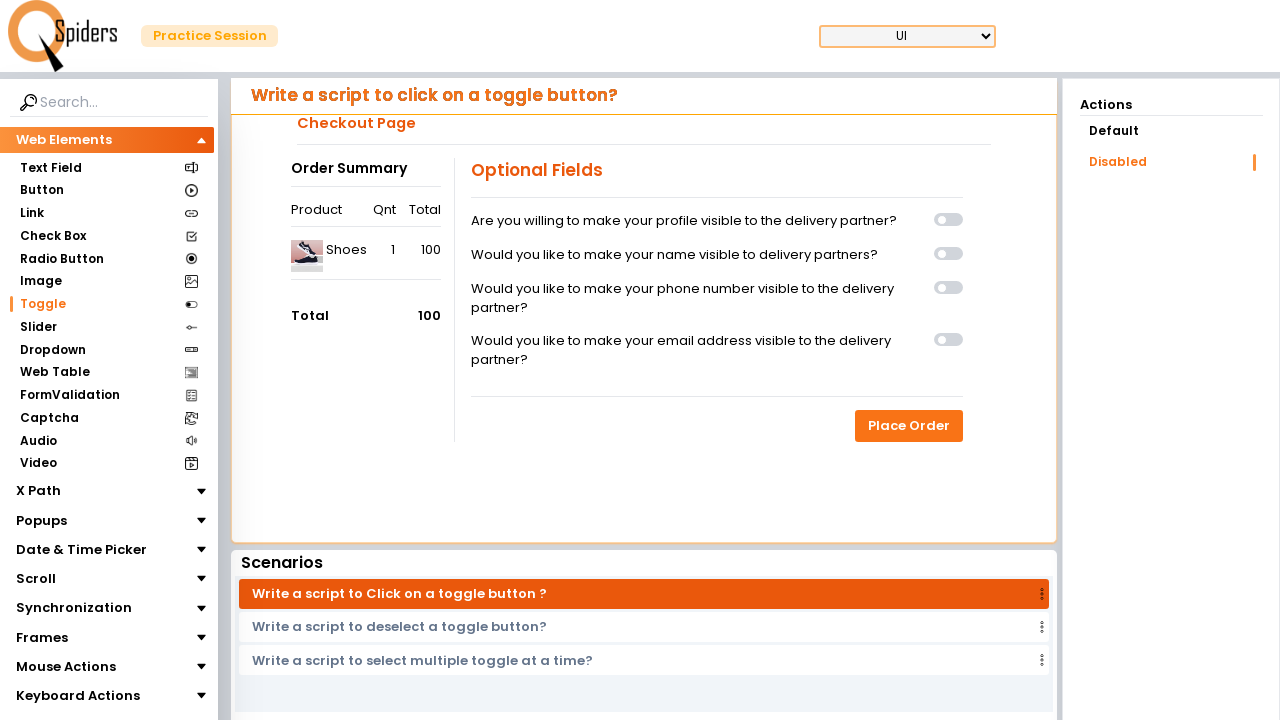

Clicked toggle 3 using JavaScript
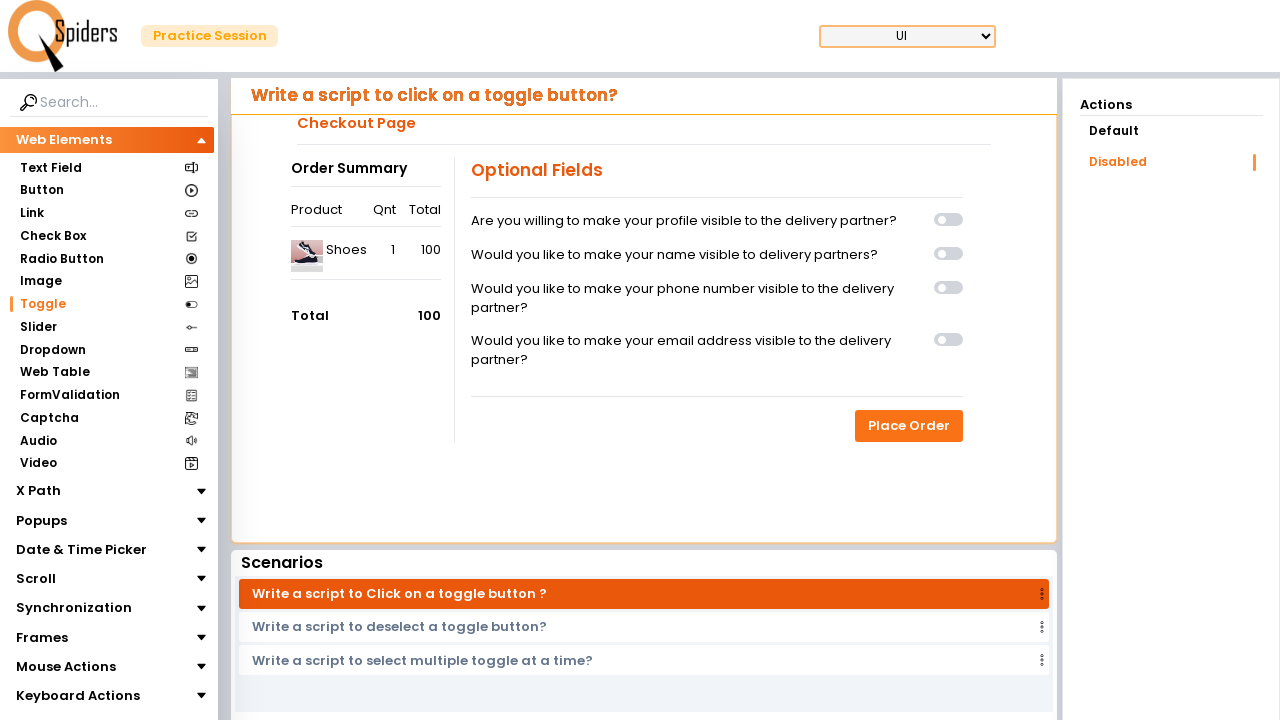

Waited 1 second for toggle 3 to process
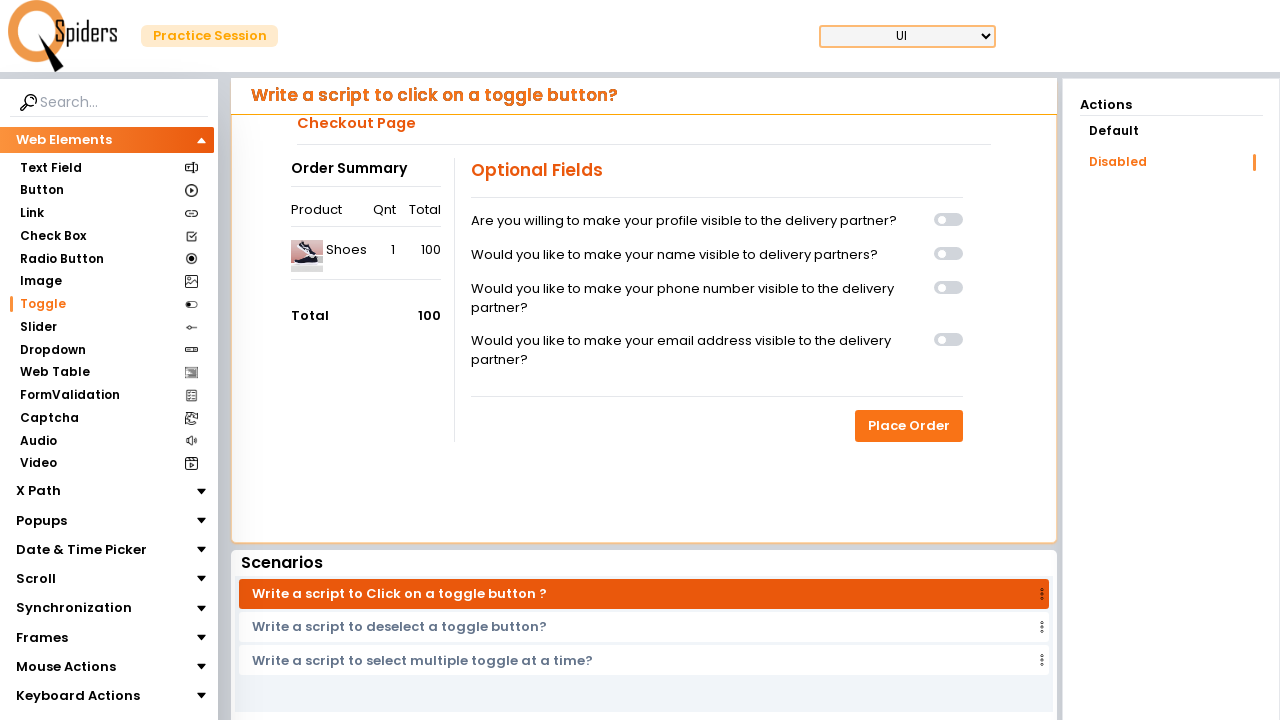

Removed disabled attribute from toggle 4 using JavaScript
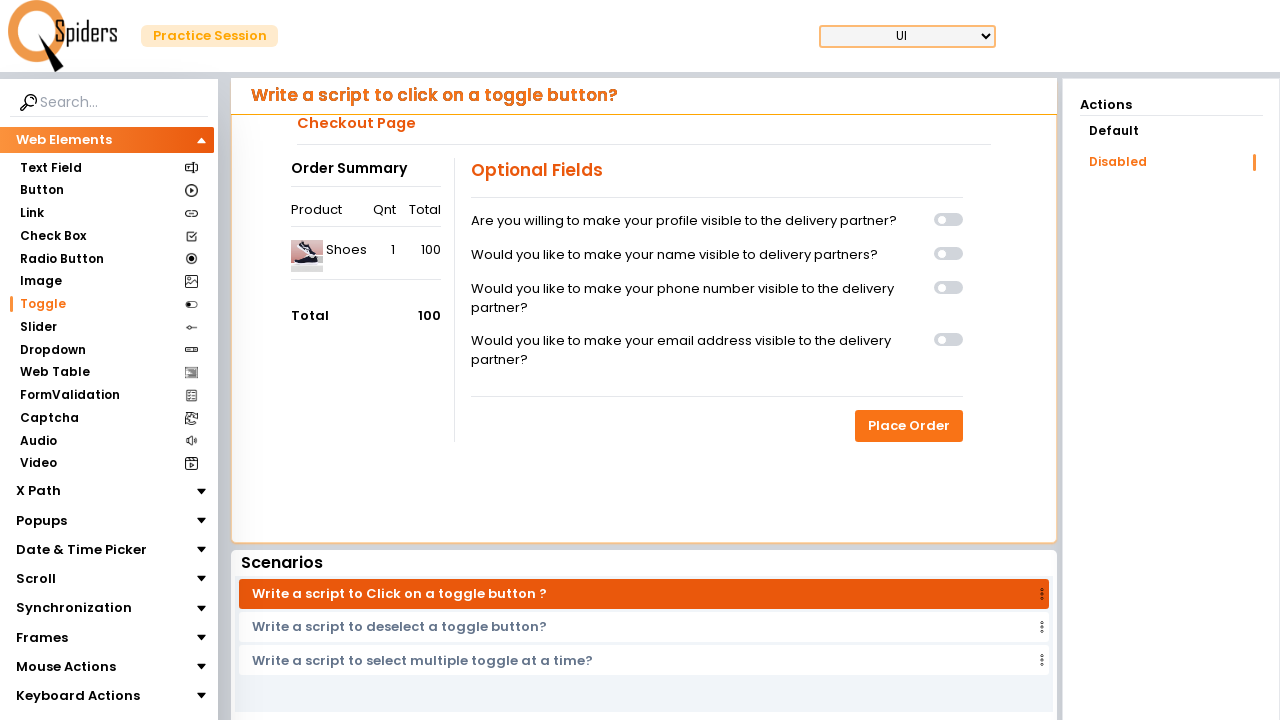

Clicked toggle 4 using JavaScript
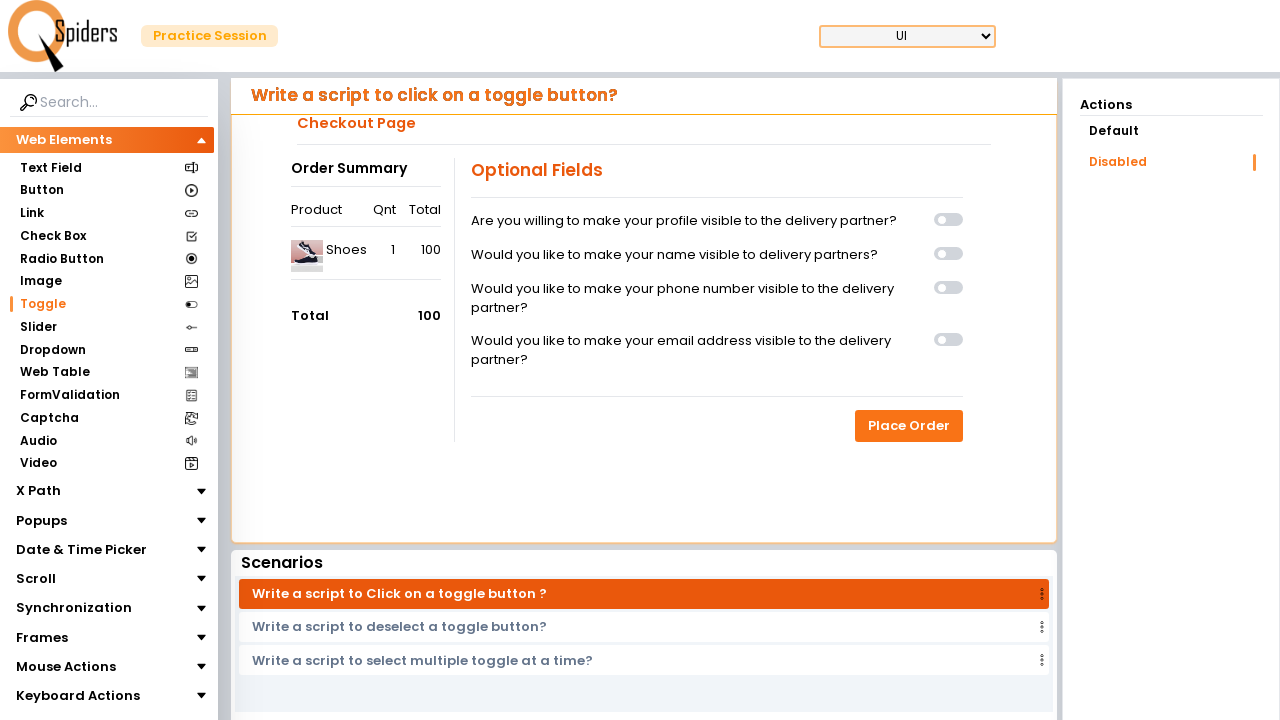

Waited 1 second for toggle 4 to process
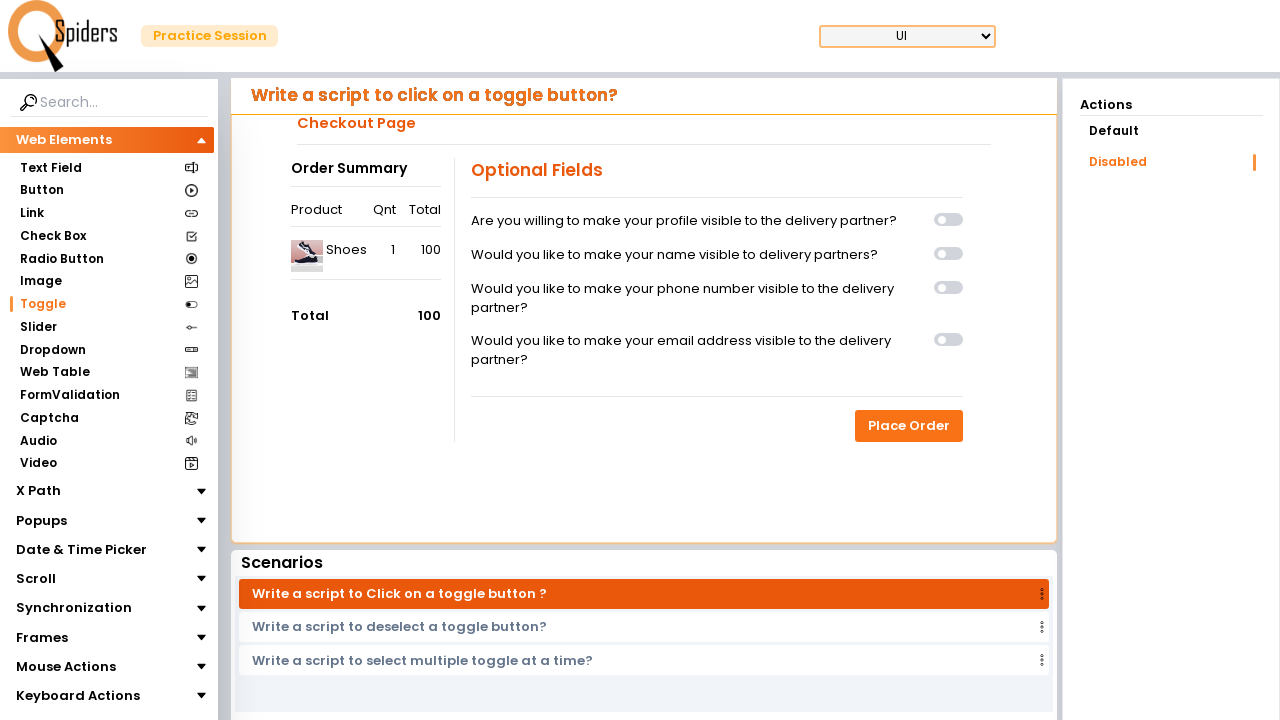

Clicked the togglers button at (909, 426) on #togglers
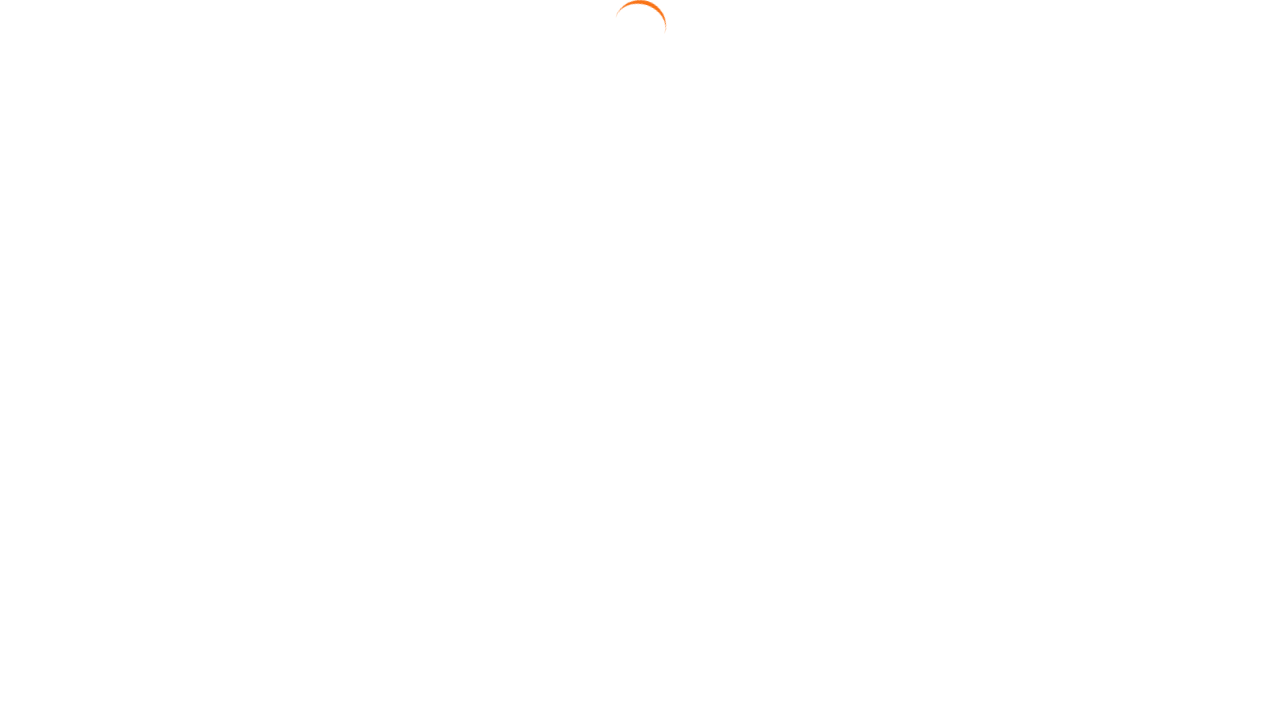

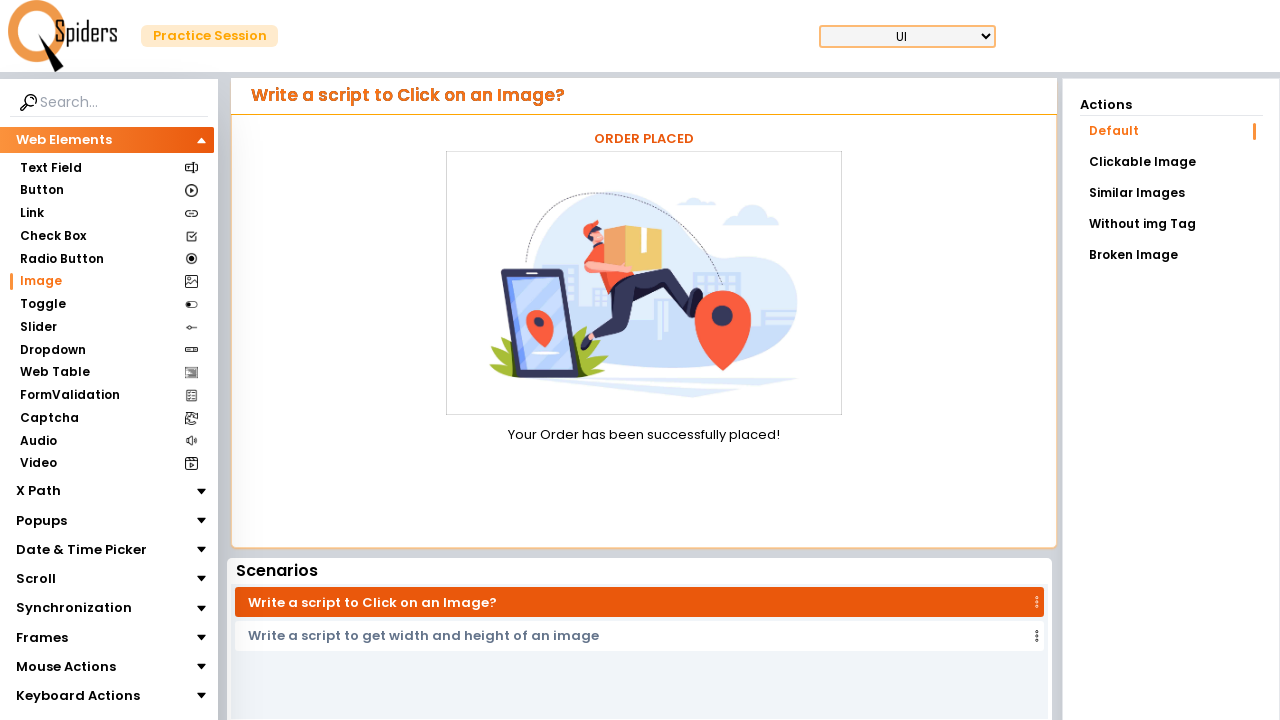